Tests JavaScript dialog handling including accepting alerts, accepting/dismissing confirm dialogs, and entering text in prompt dialogs on a demo site.

Starting URL: http://the-internet.herokuapp.com/javascript_alerts

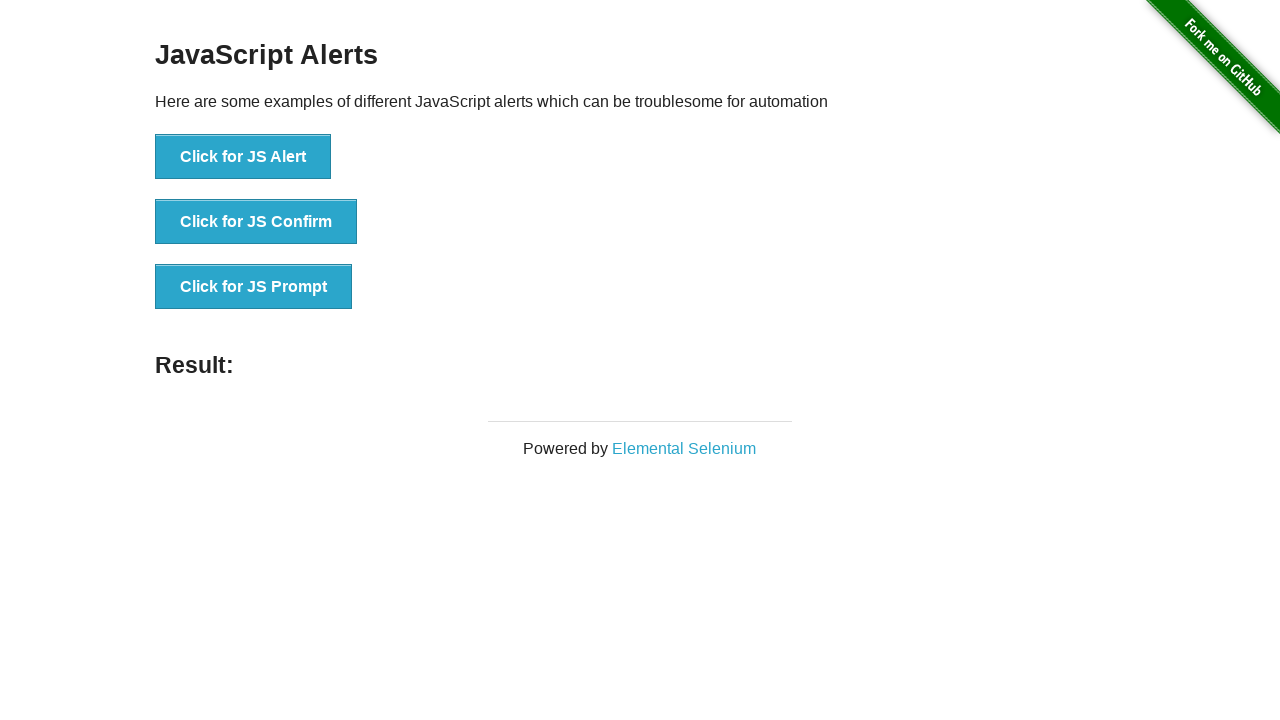

Set up dialog handler for JS Alert
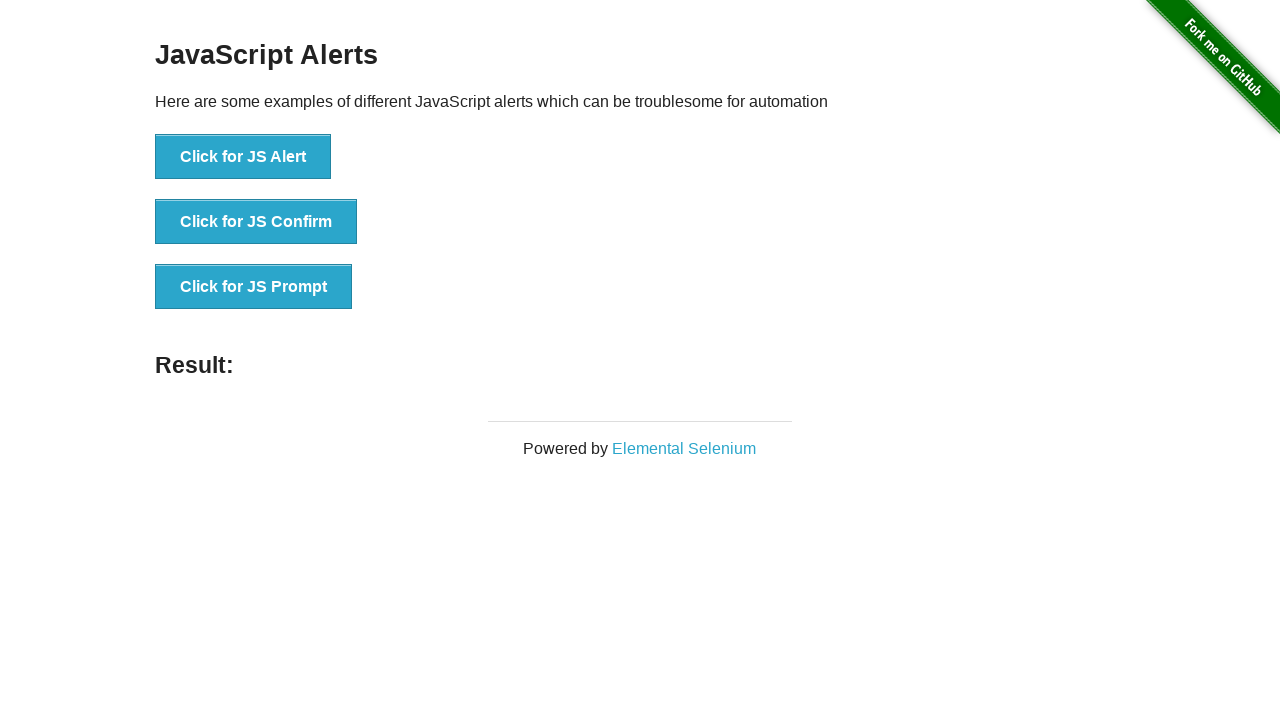

Clicked JS Alert button and accepted alert dialog at (243, 157) on xpath=//button[contains(text(),'JS Alert')]
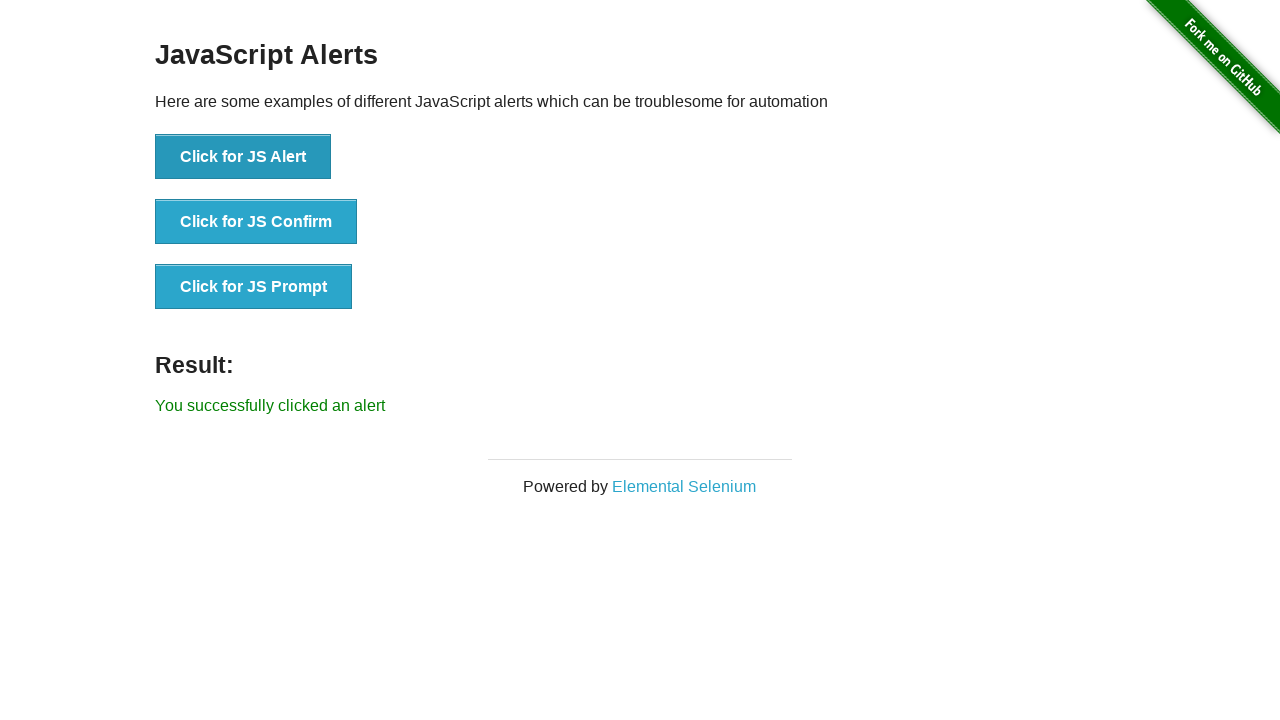

Verified alert was successfully handled with correct result message
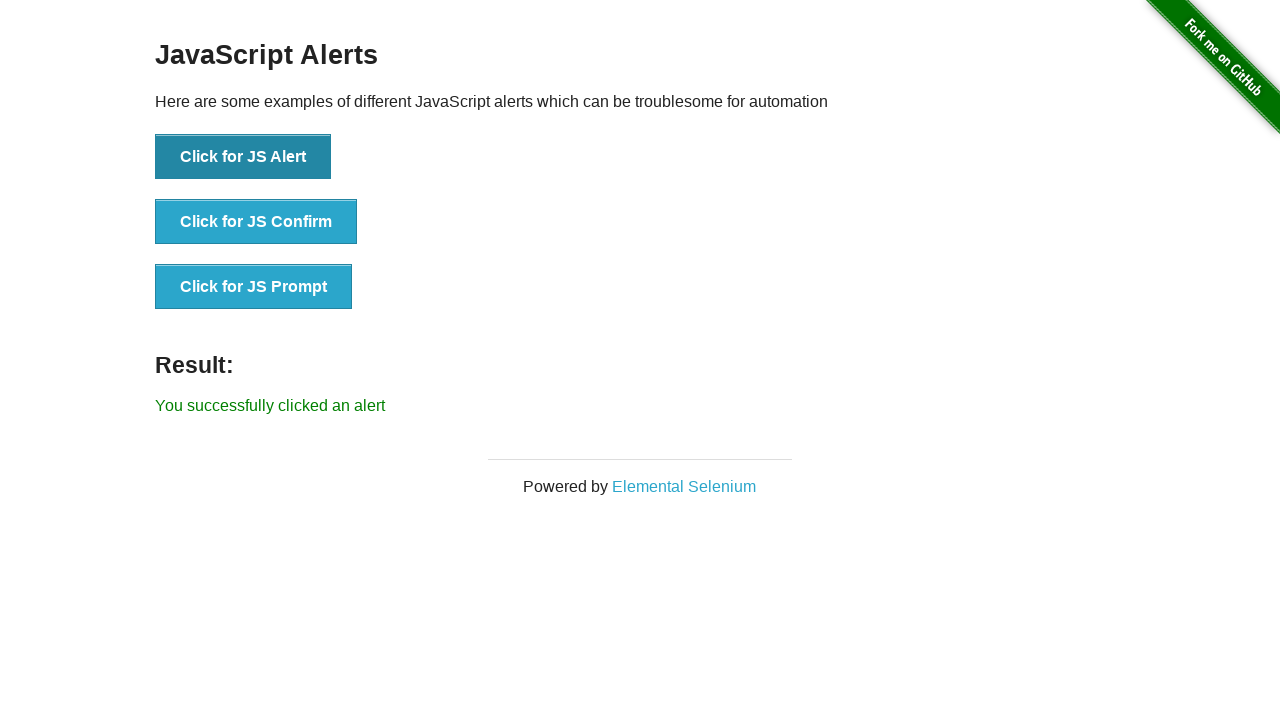

Set up dialog handler for JS Confirm (accept)
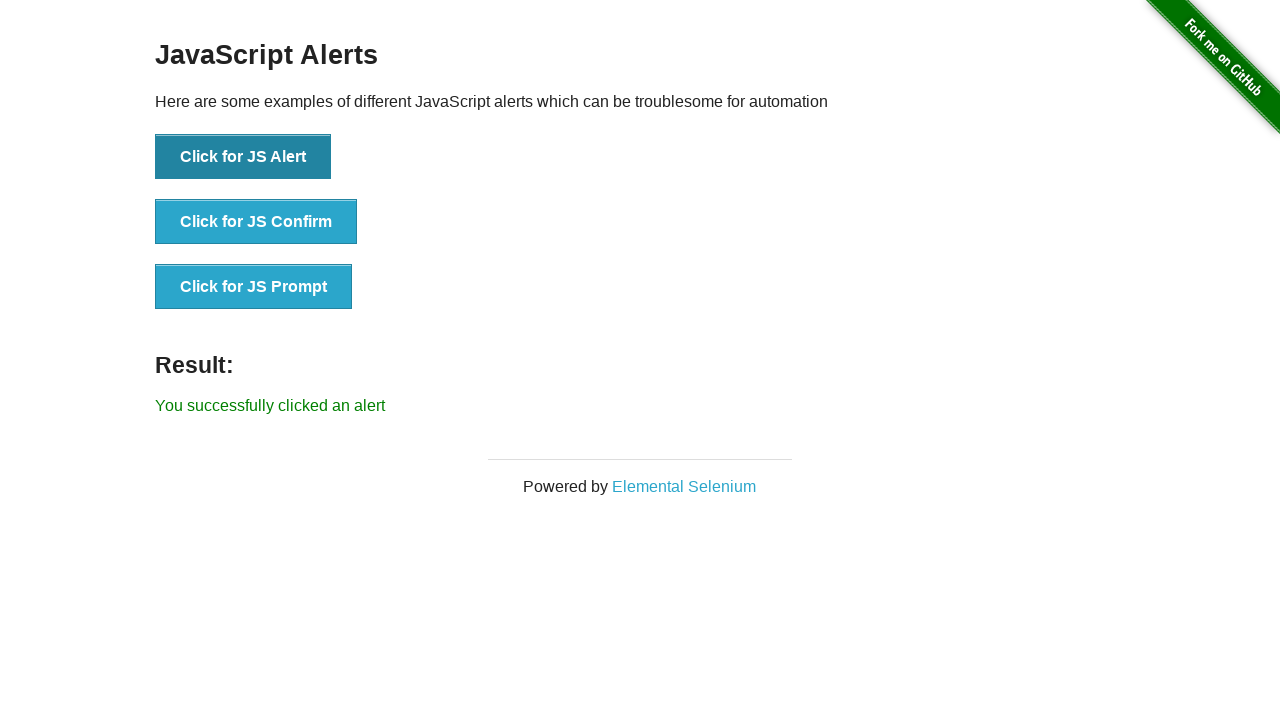

Clicked JS Confirm button and accepted confirm dialog at (256, 222) on xpath=//button[contains(text(),'JS Confirm')]
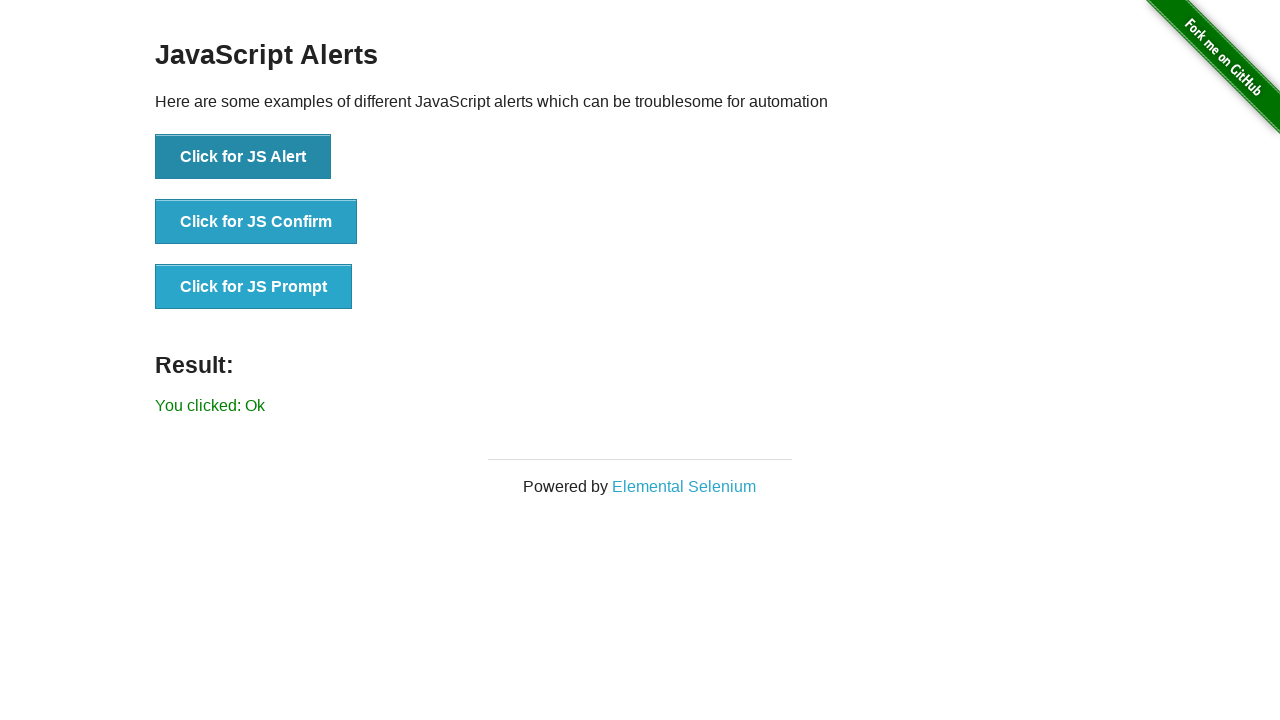

Verified confirm dialog was accepted with 'Ok' result
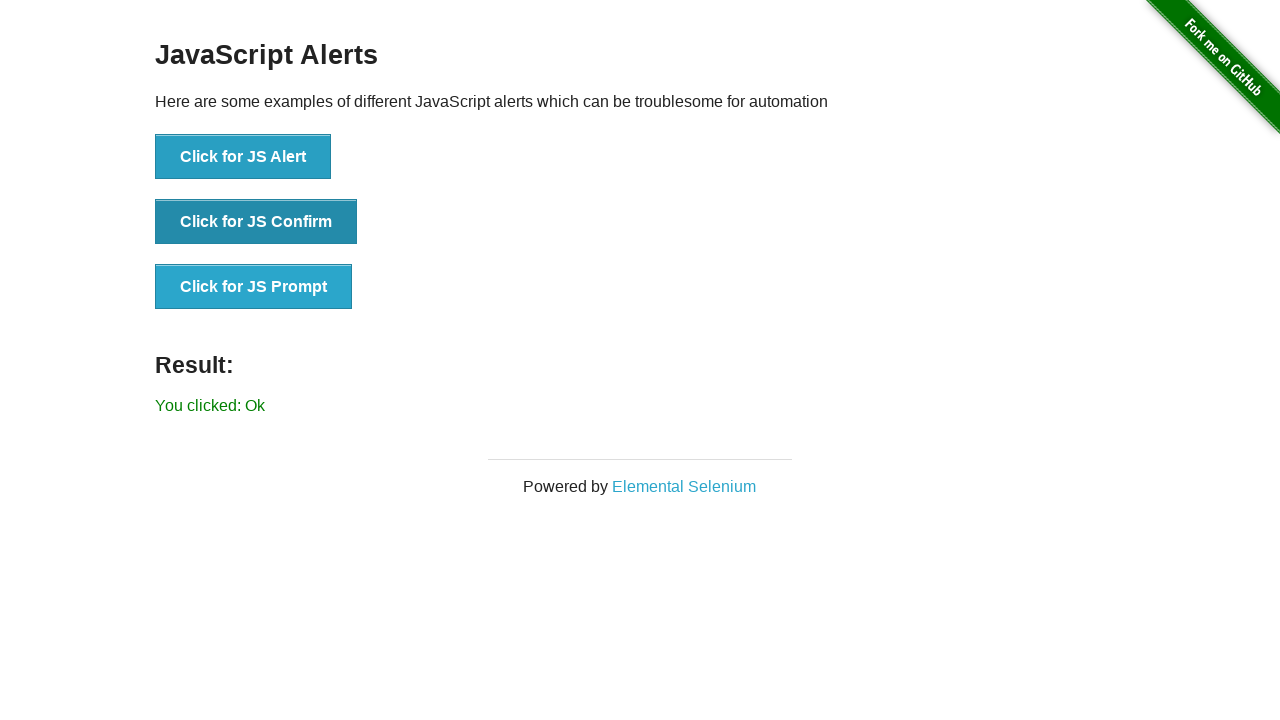

Set up dialog handler for JS Confirm (dismiss)
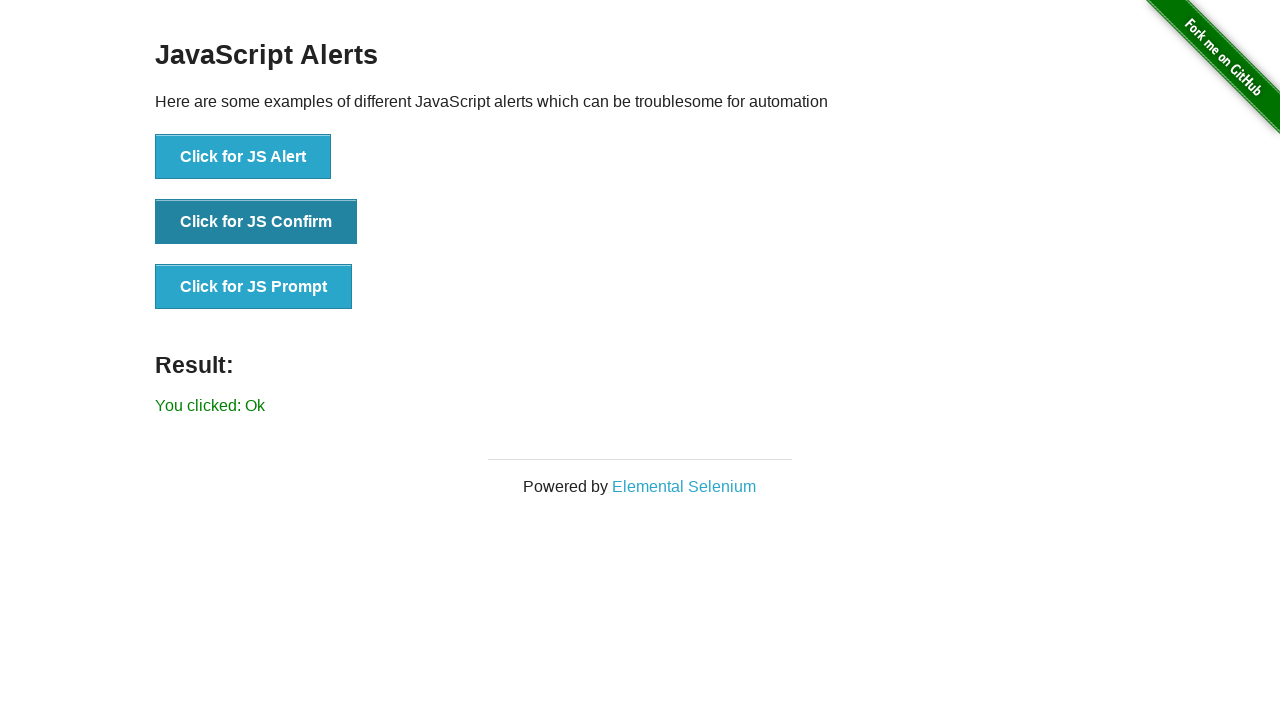

Clicked JS Confirm button and dismissed confirm dialog at (256, 222) on xpath=//button[contains(text(),'JS Confirm')]
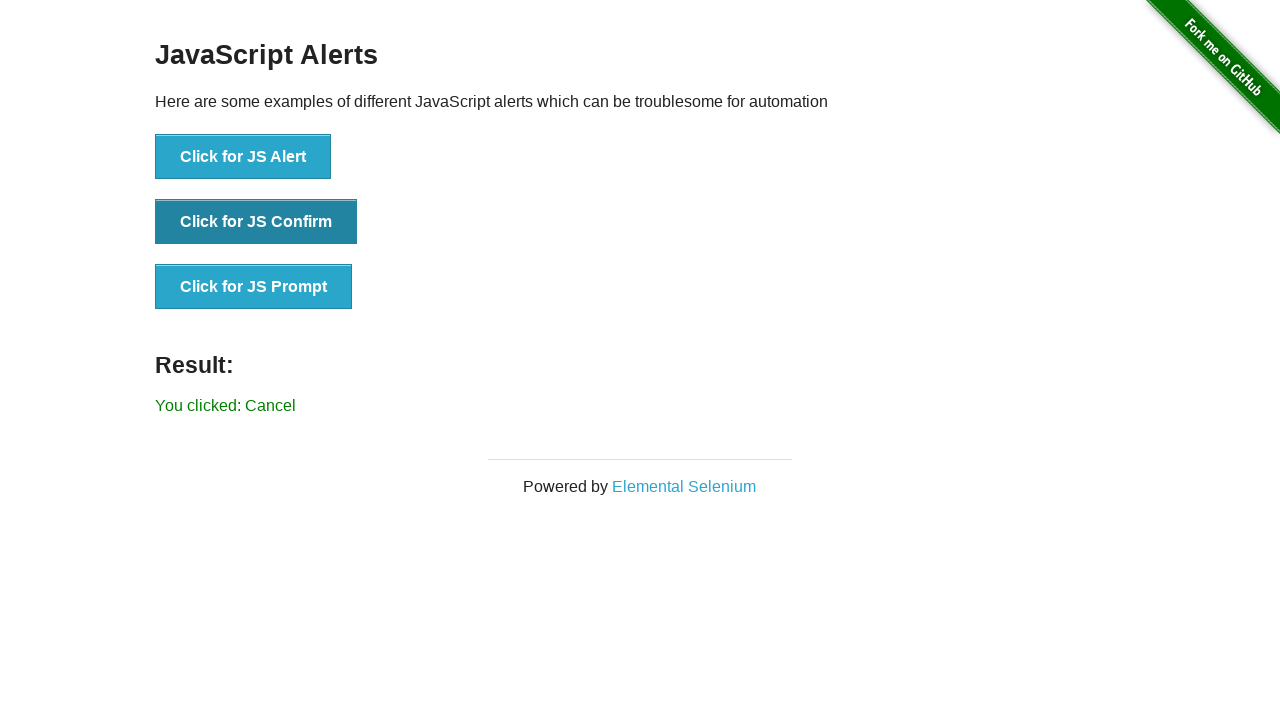

Verified confirm dialog was dismissed with 'Cancel' result
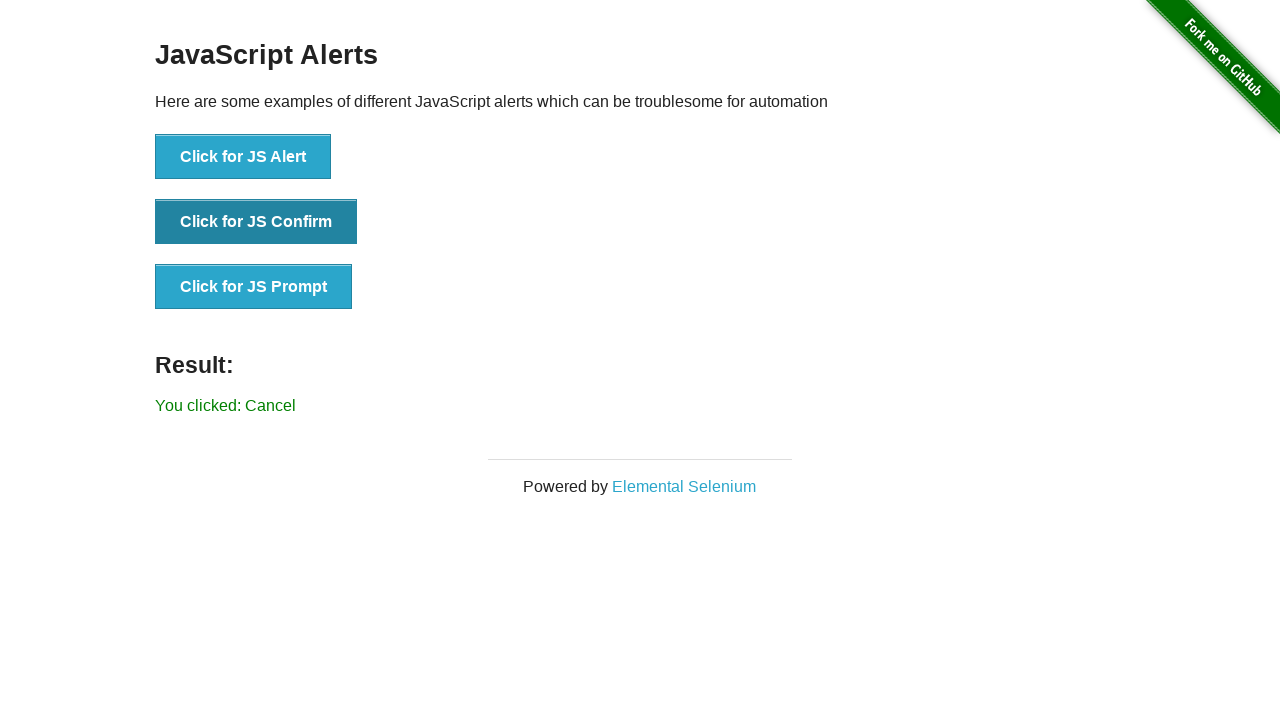

Set up dialog handler for JS Prompt with text input
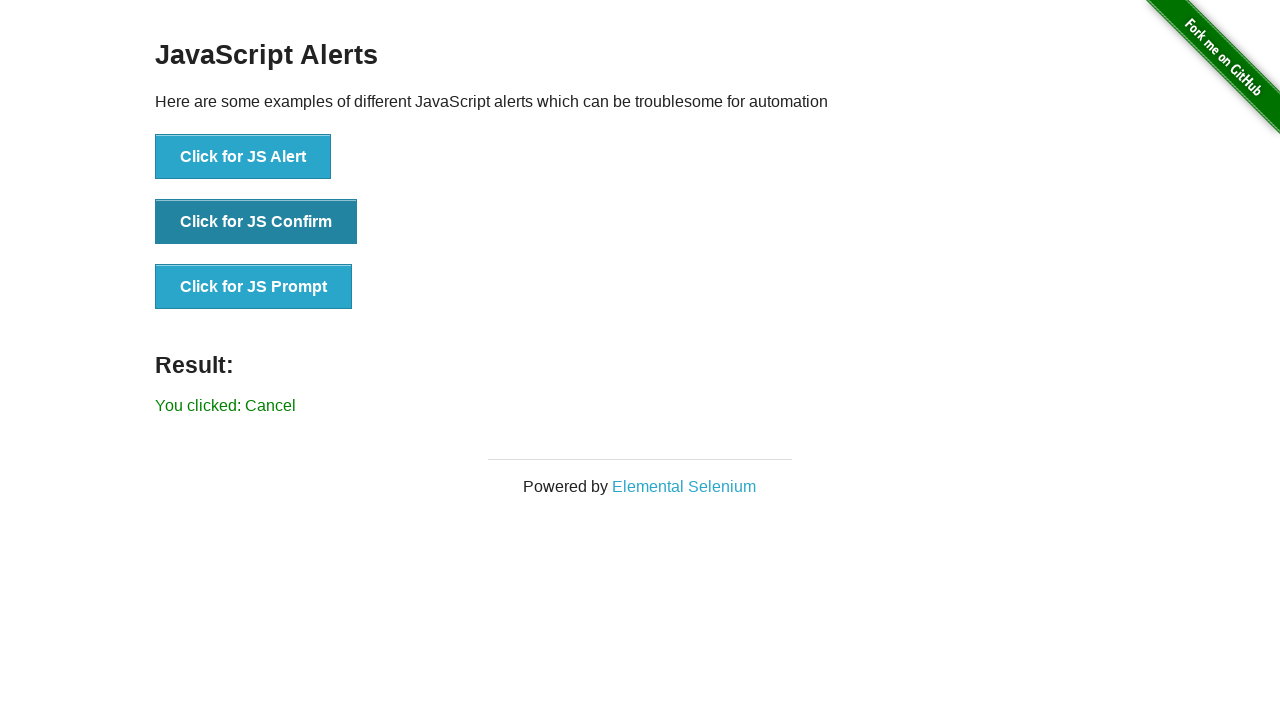

Clicked JS Prompt button and entered text in prompt dialog at (254, 287) on xpath=//button[contains(text(),'JS Prompt')]
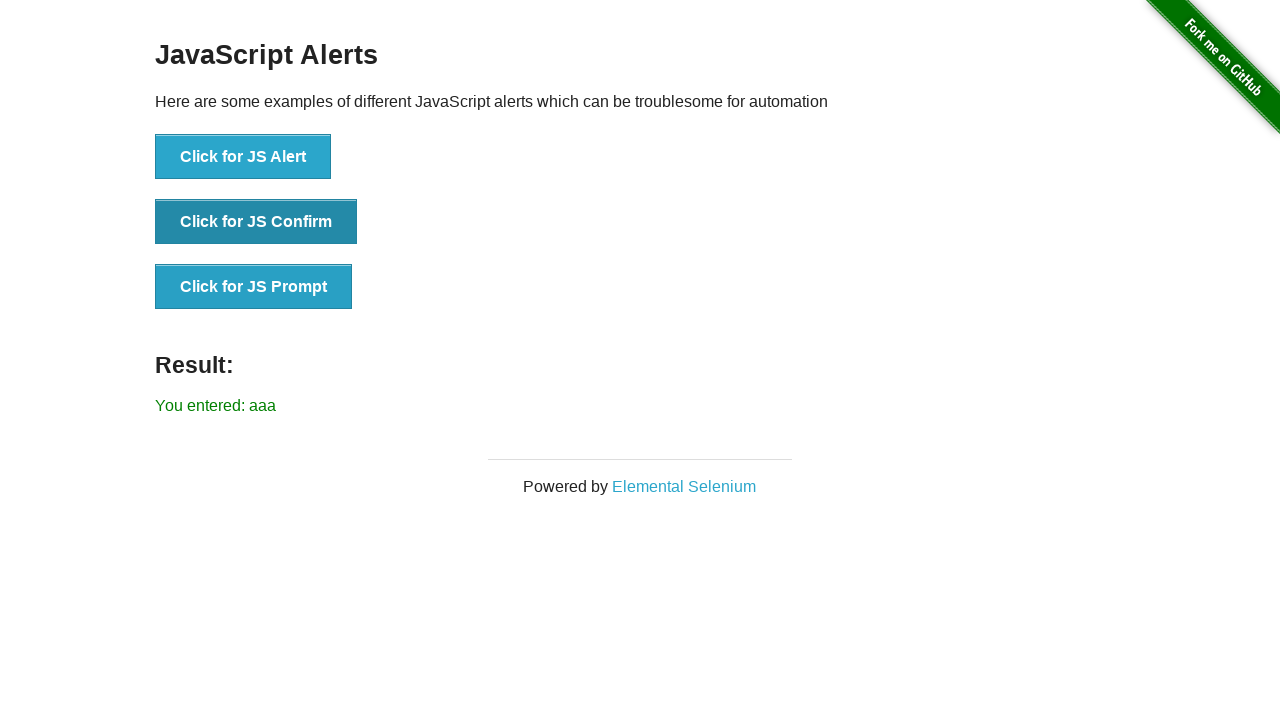

Verified prompt dialog accepted with entered text 'aaa'
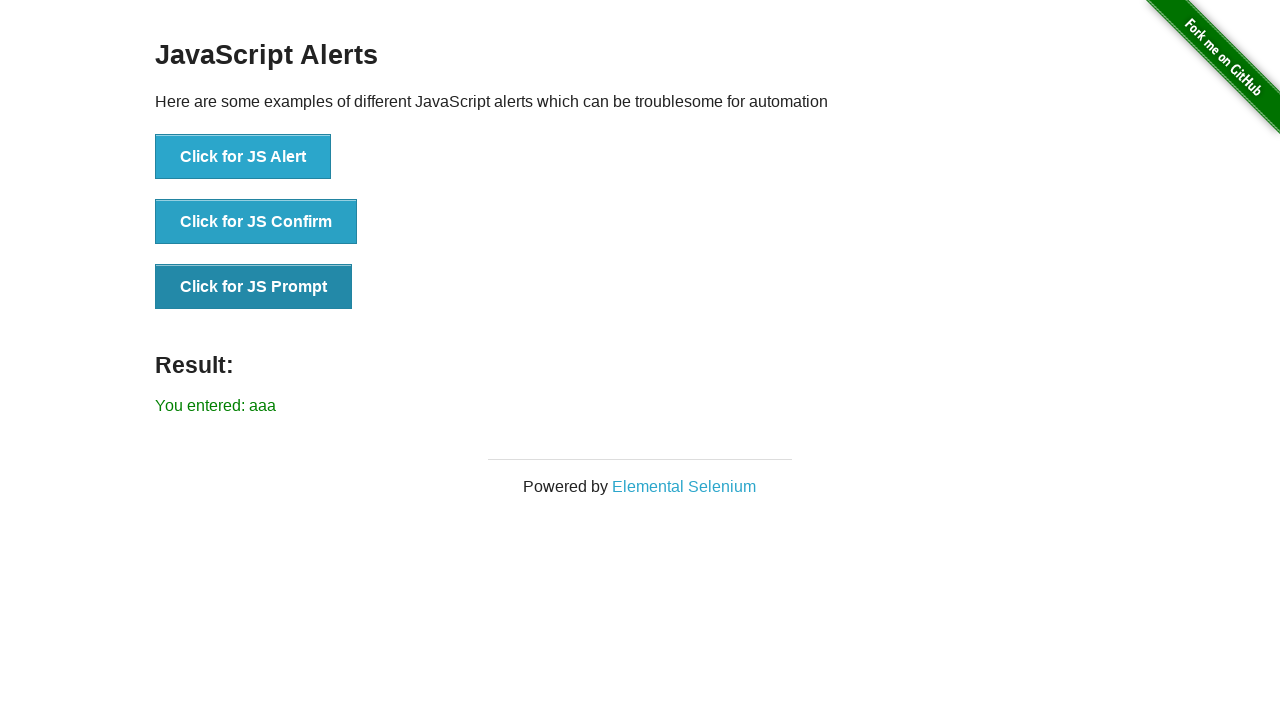

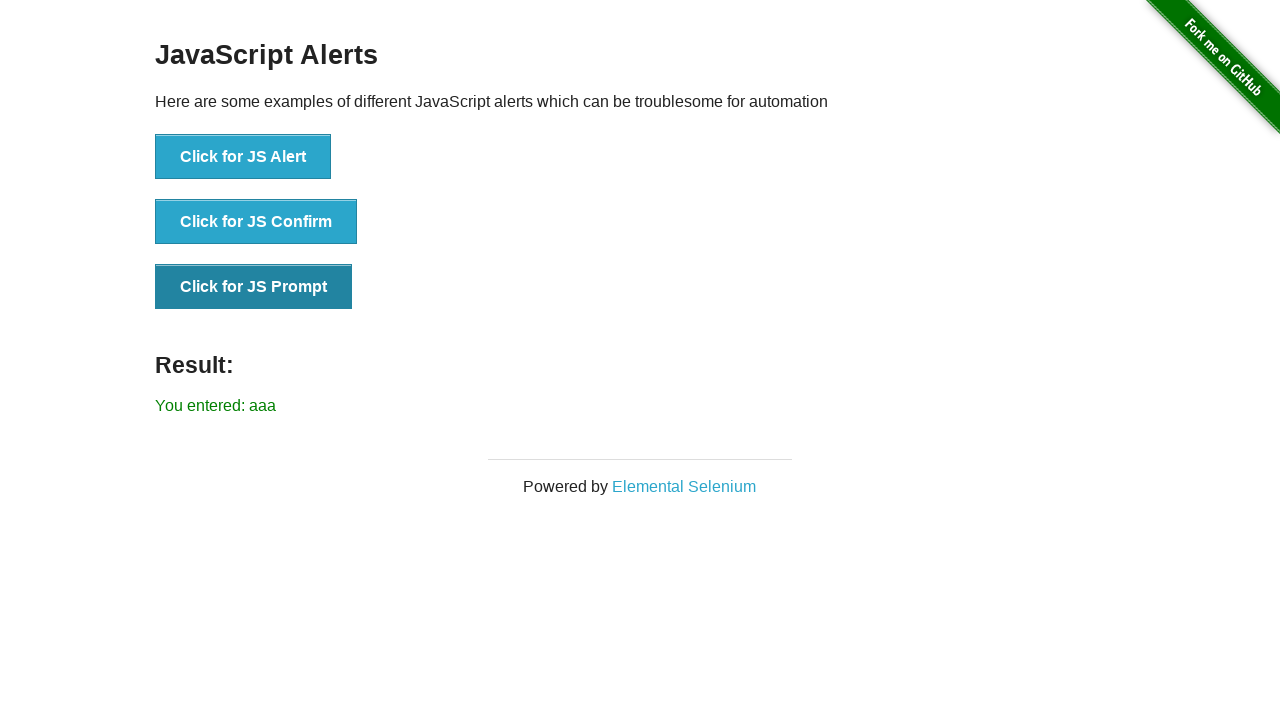